Tests weather.gov ZIP code search functionality by entering a ZIP code and navigating to the weather results page

Starting URL: https://www.weather.gov

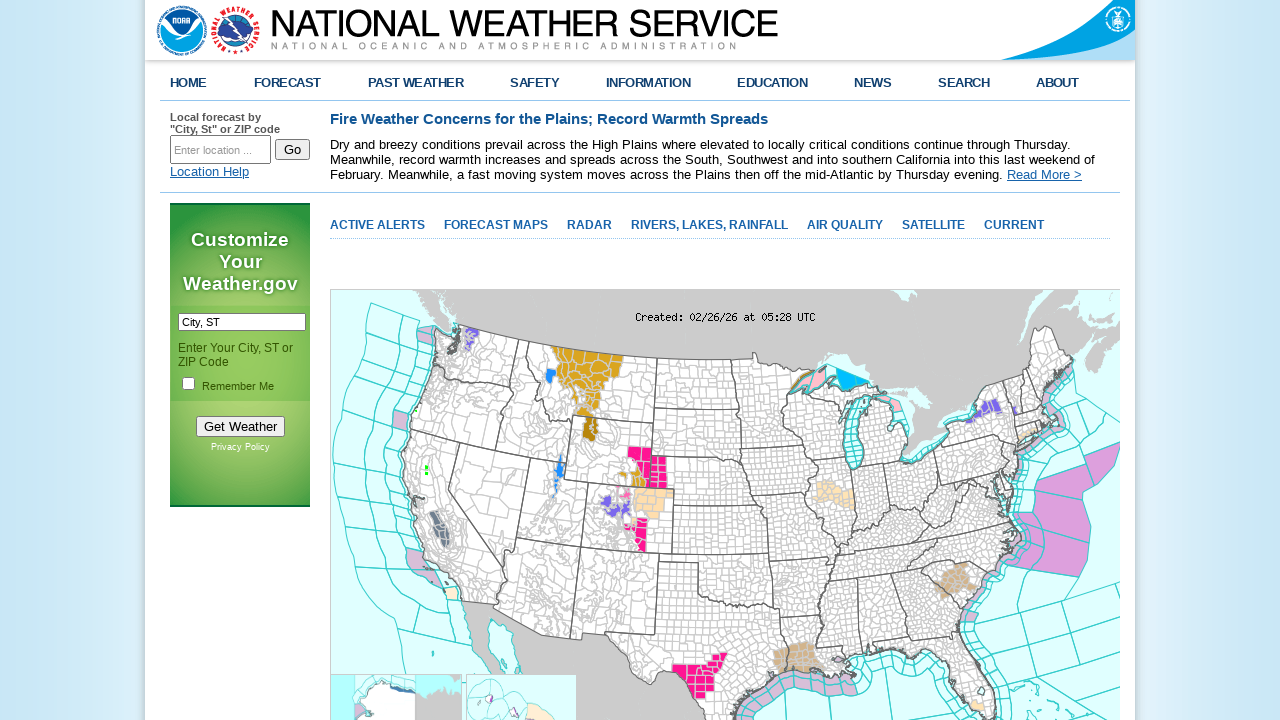

Located ZIP code search input field
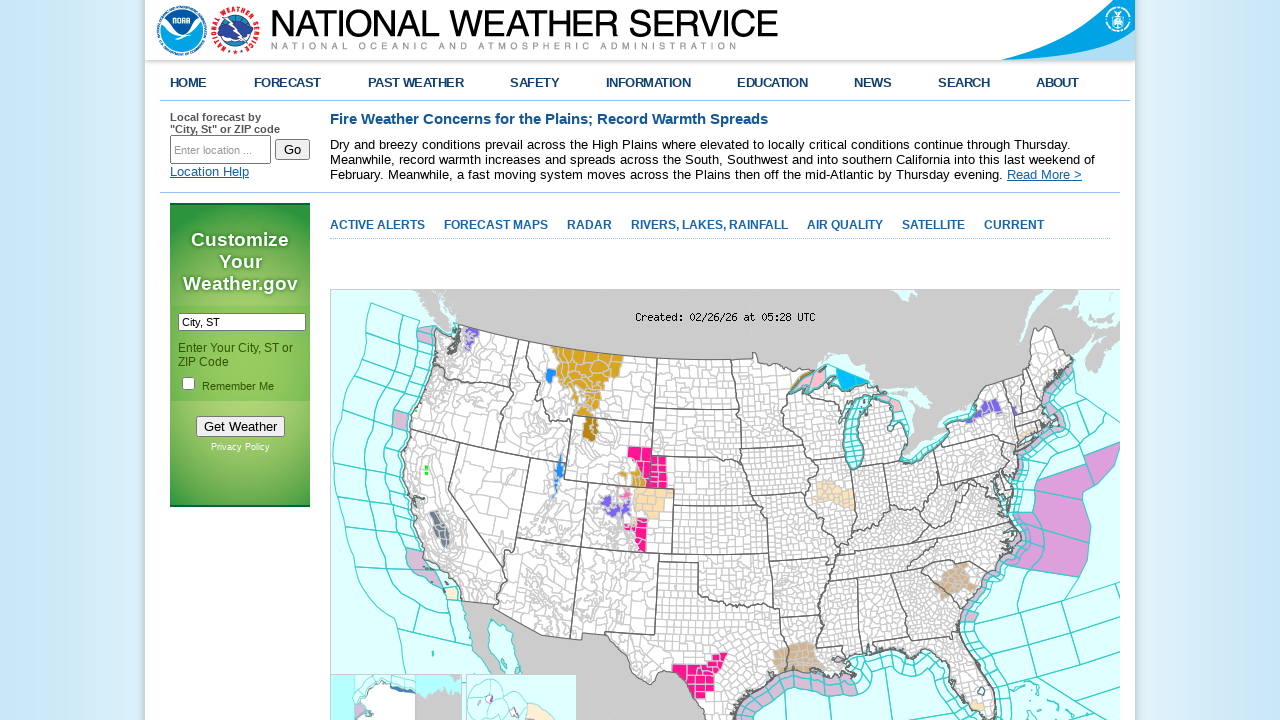

Cleared search input field on input#inputstring
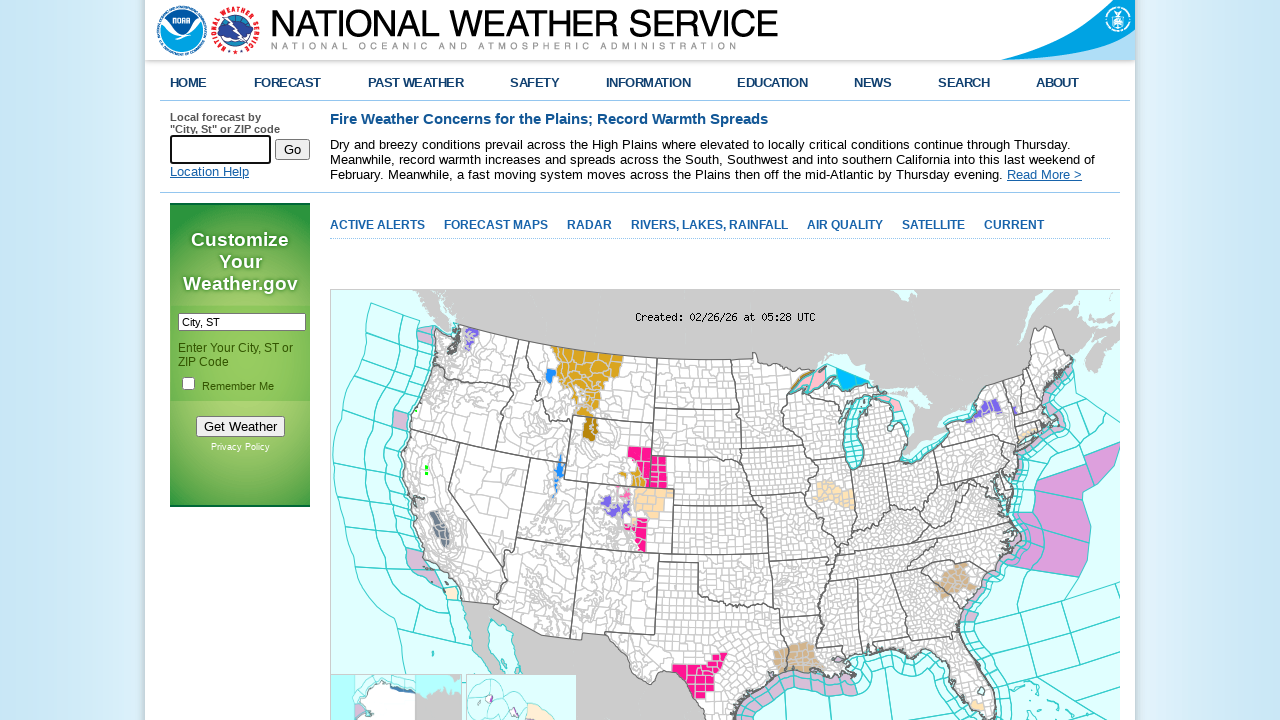

Entered ZIP code '90210' in search field on input#inputstring
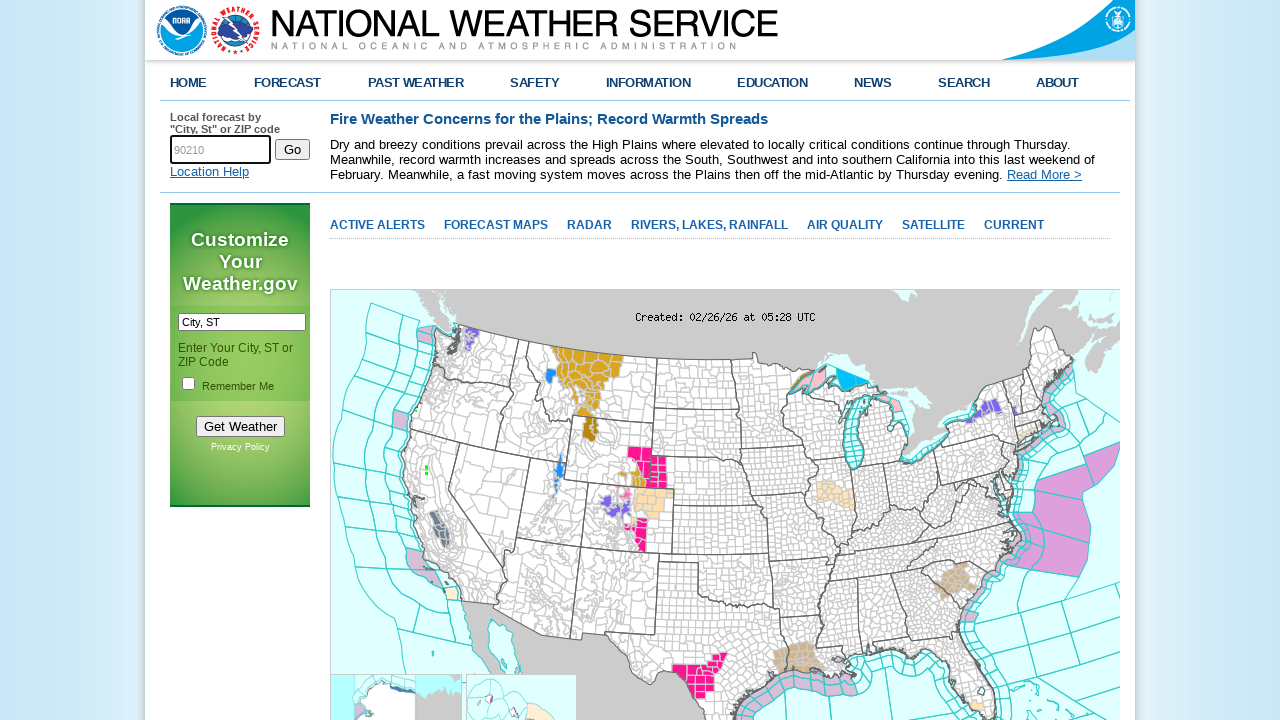

Pressed ArrowDown to select suggestion from dropdown on input#inputstring
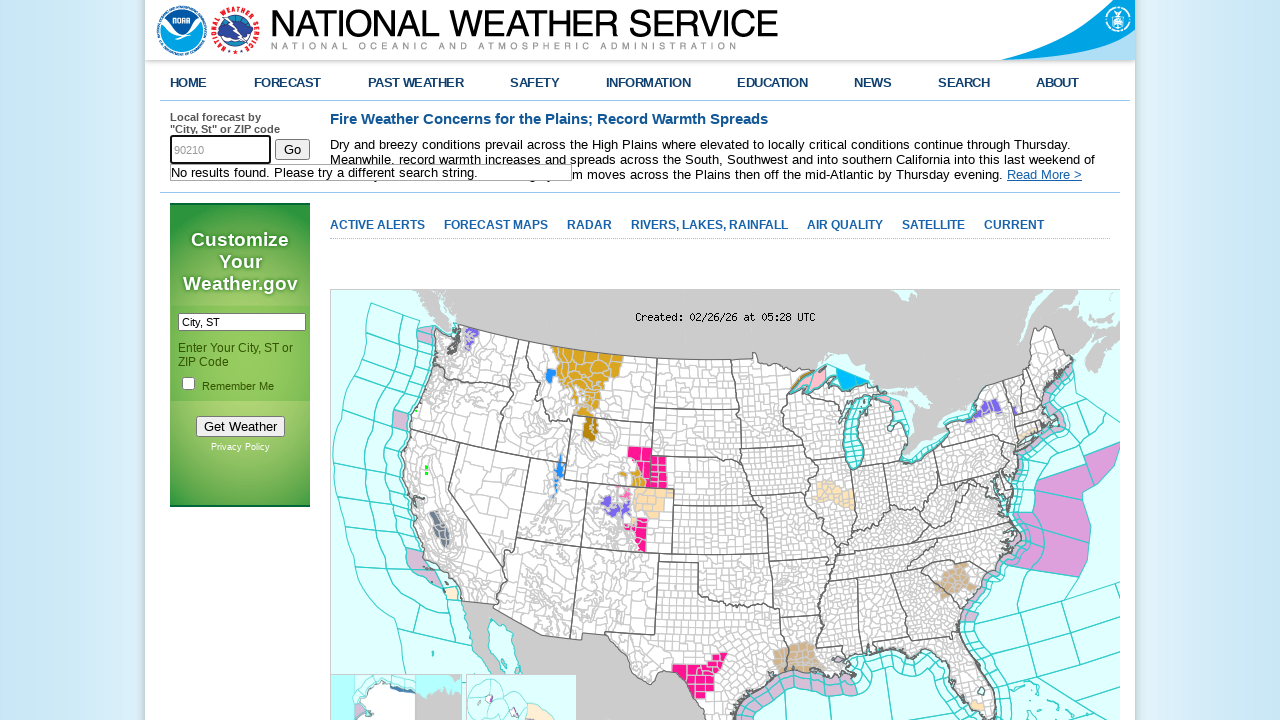

Clicked search button to navigate to weather results at (292, 149) on input#btnSearch
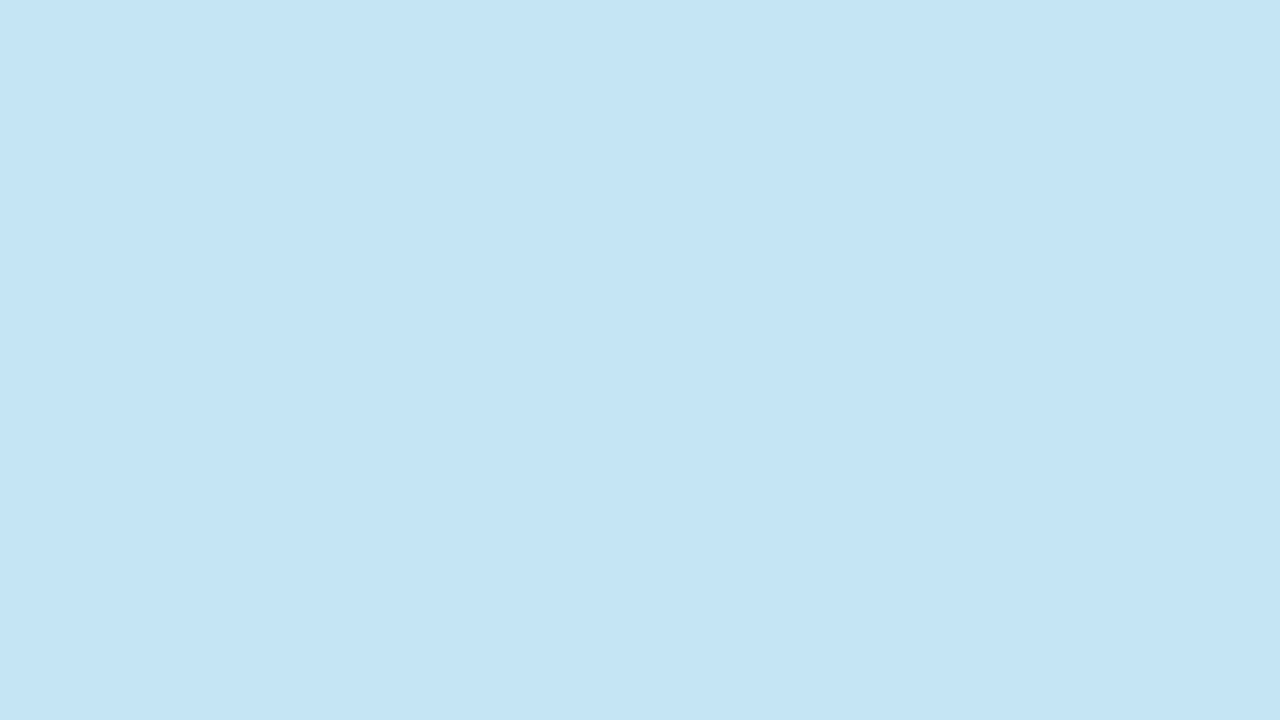

Weather results page loaded (networkidle state reached)
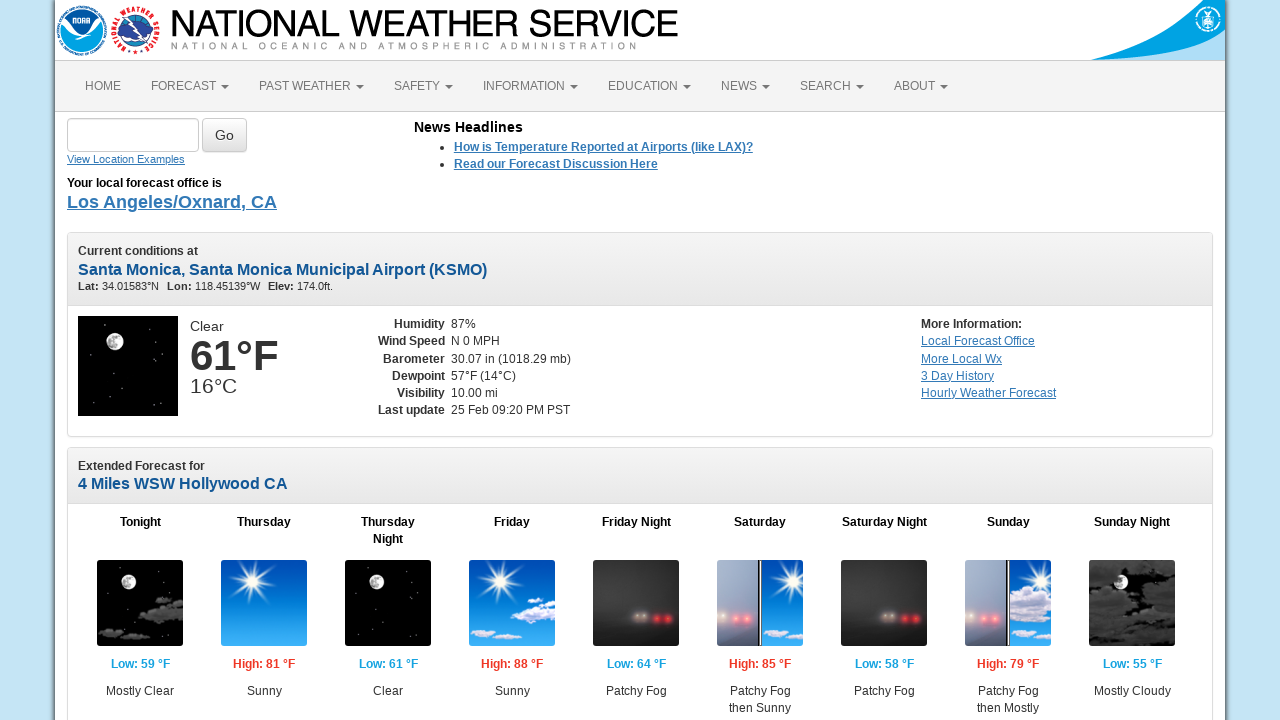

Weather information displayed on results page
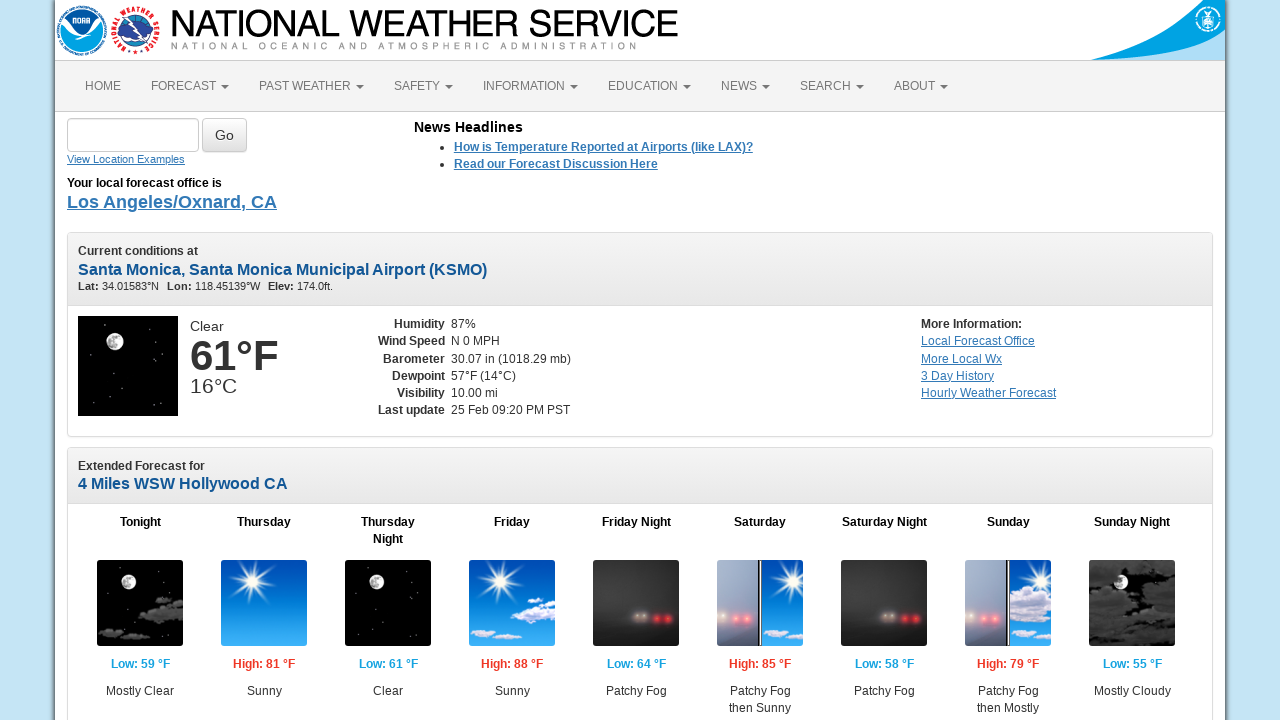

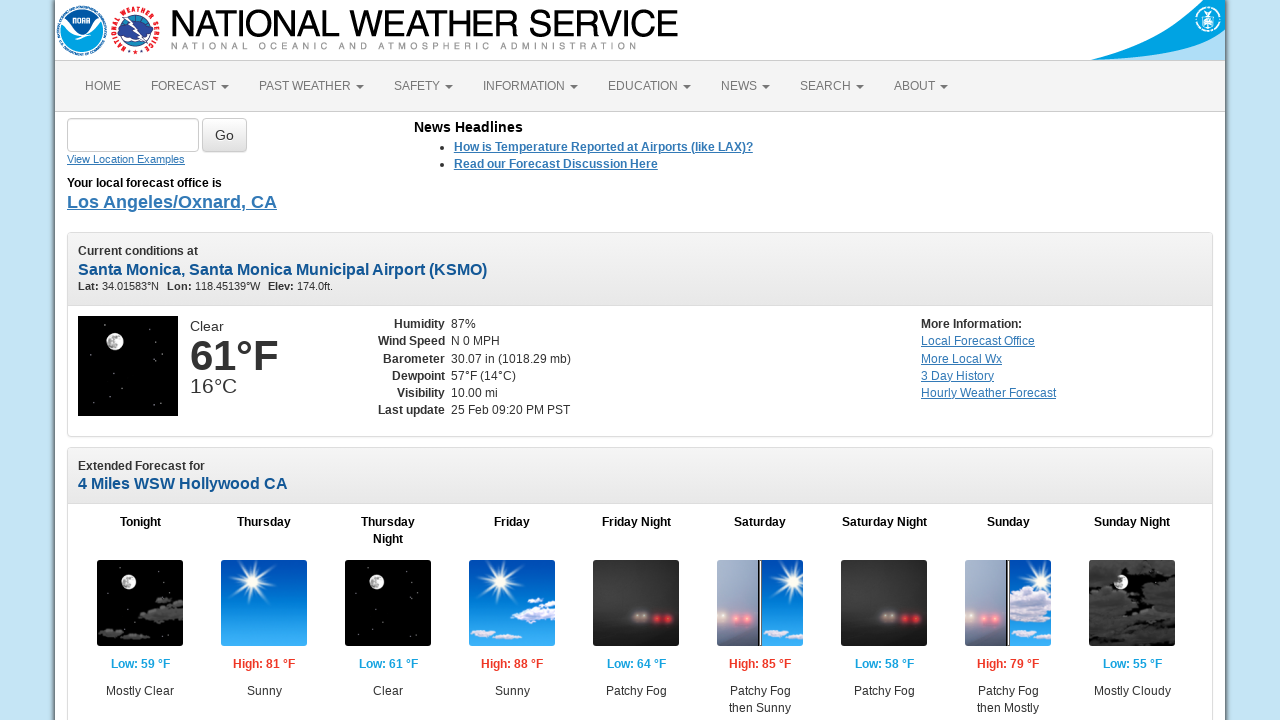